Tests that the number input field accepts numeric characters by entering "123" and verifying the value is properly set

Starting URL: http://the-internet.herokuapp.com/inputs

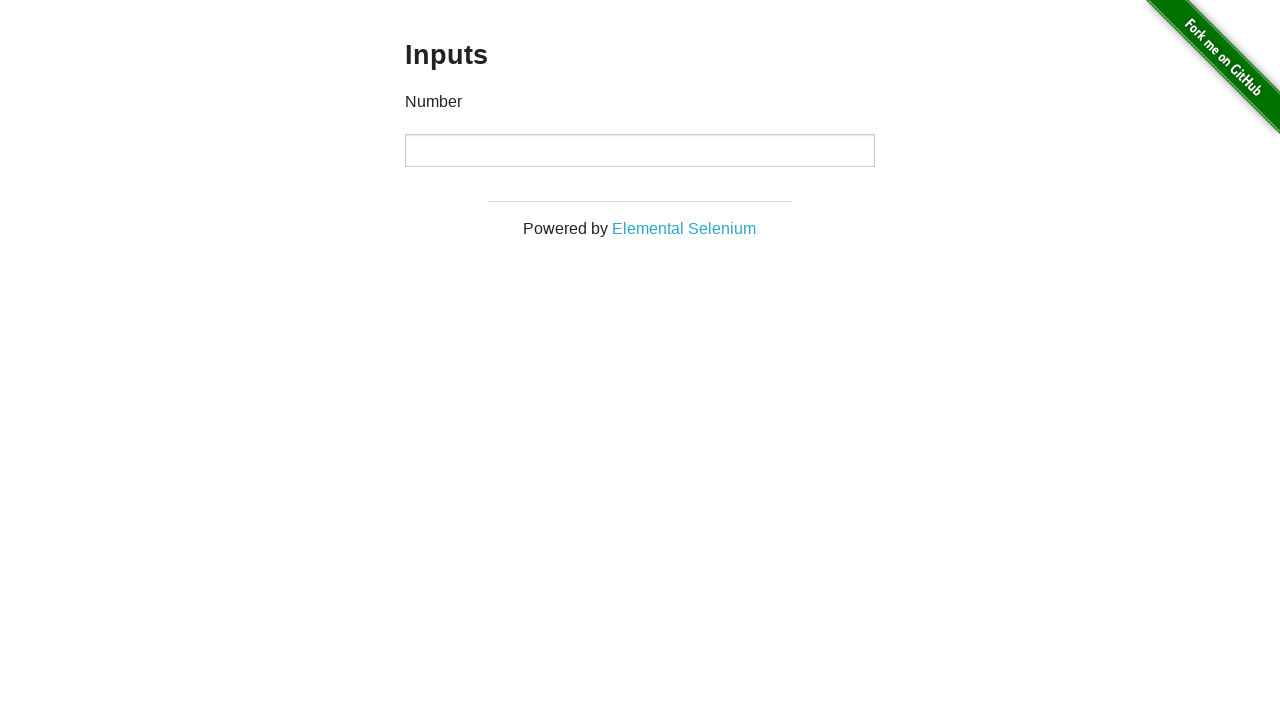

Filled number input field with '123' on input
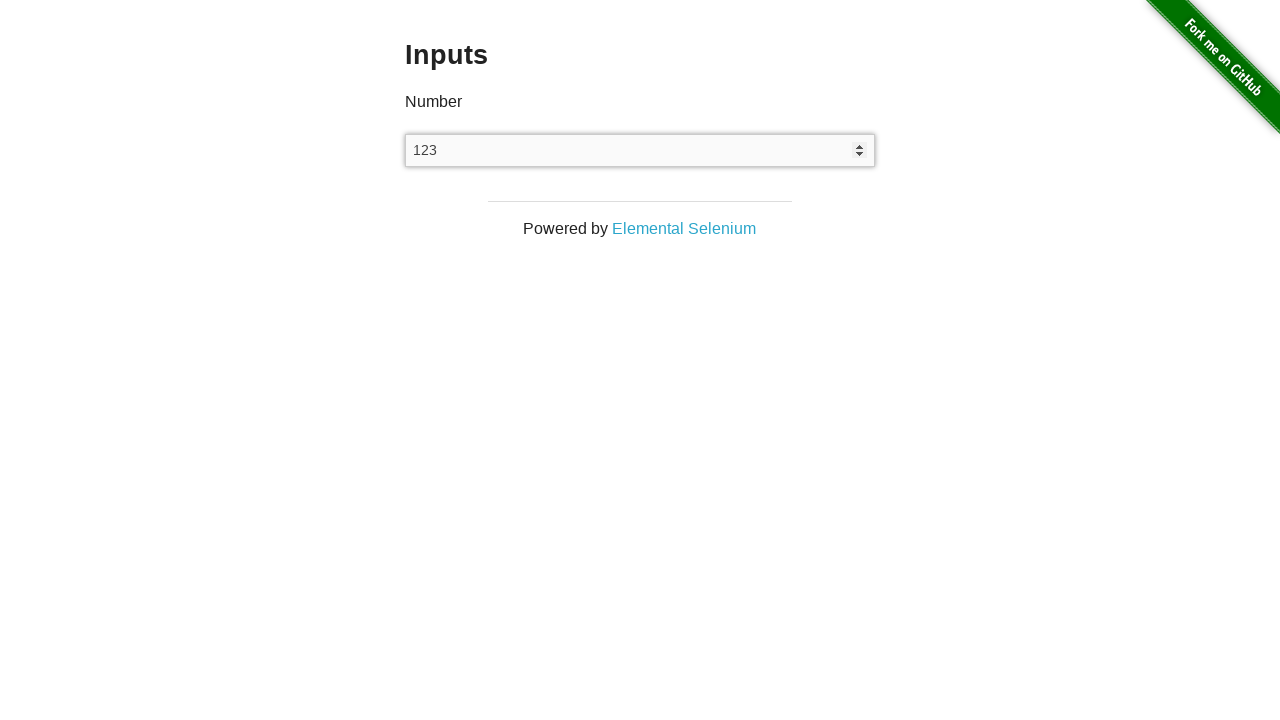

Verified that input field value equals '123'
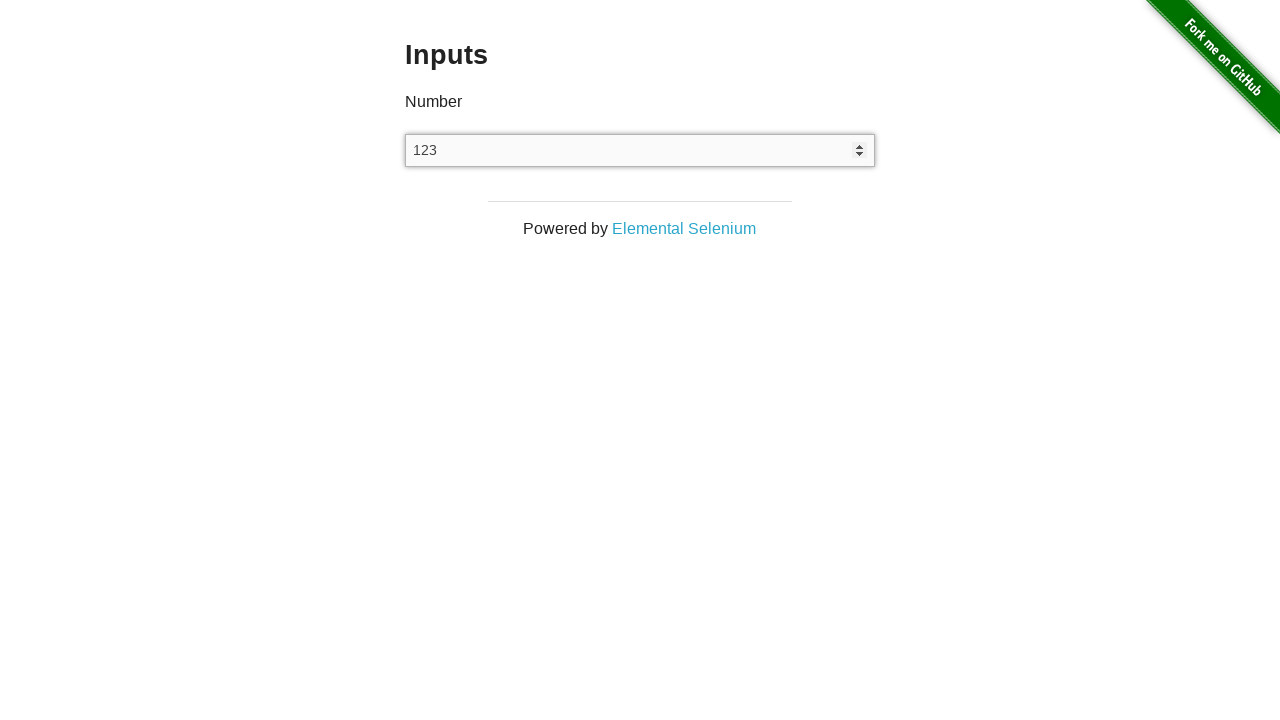

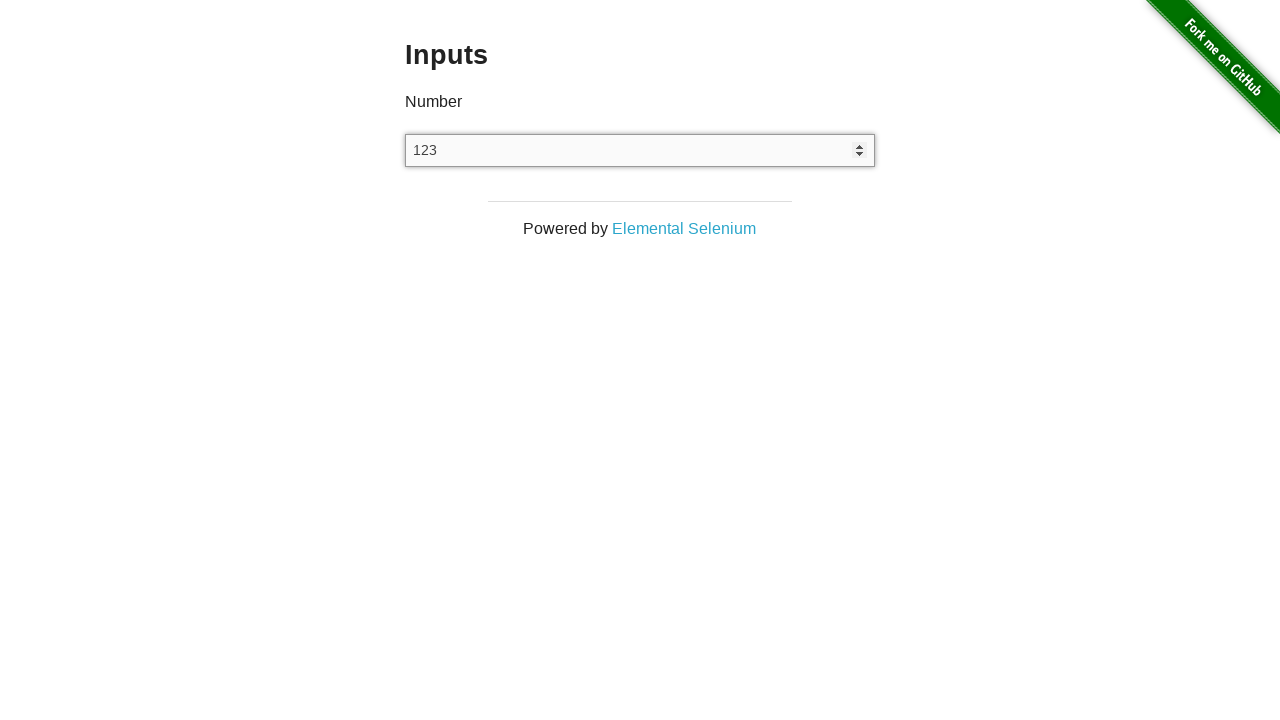